Tests the Input Form Submit demo by clicking on the demo link, attempting to submit an empty form, then filling in all required fields (name, email, password, company, website, country, city, addresses, state, zip) and submitting to verify success message.

Starting URL: https://www.lambdatest.com/selenium-playground/

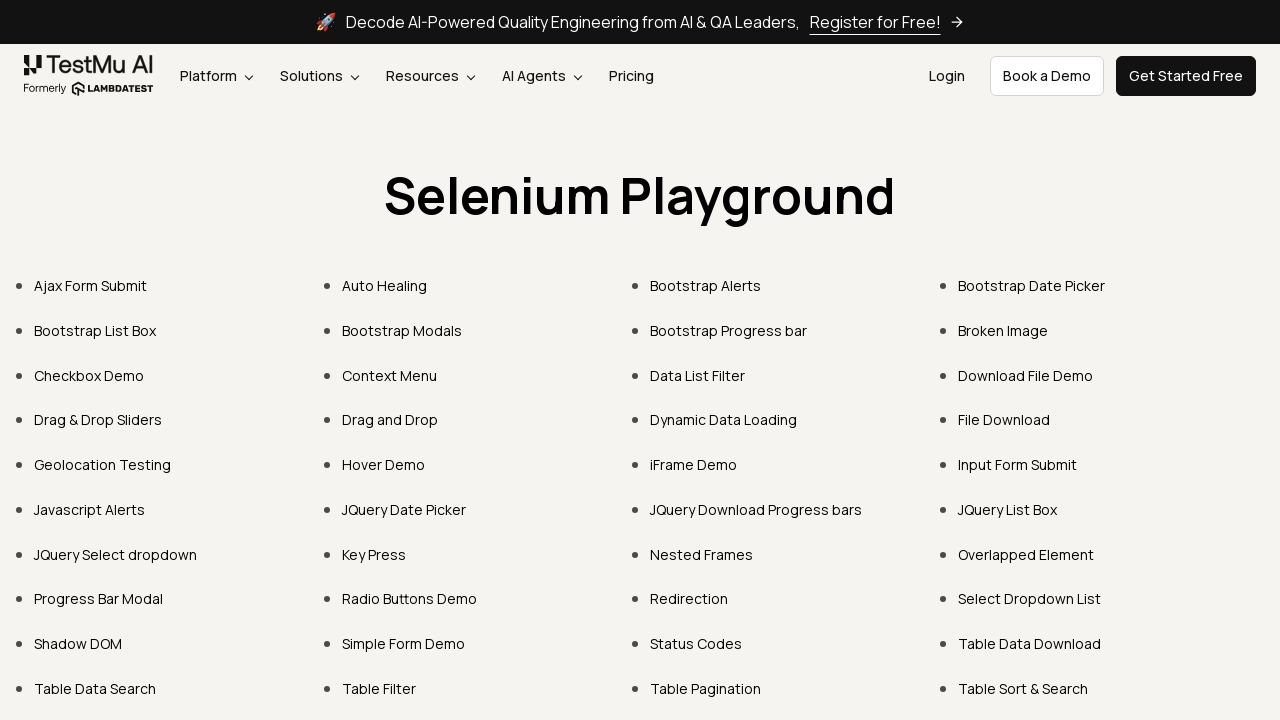

Clicked on Input Form Submit link at (1018, 464) on xpath=//a[normalize-space()='Input Form Submit']
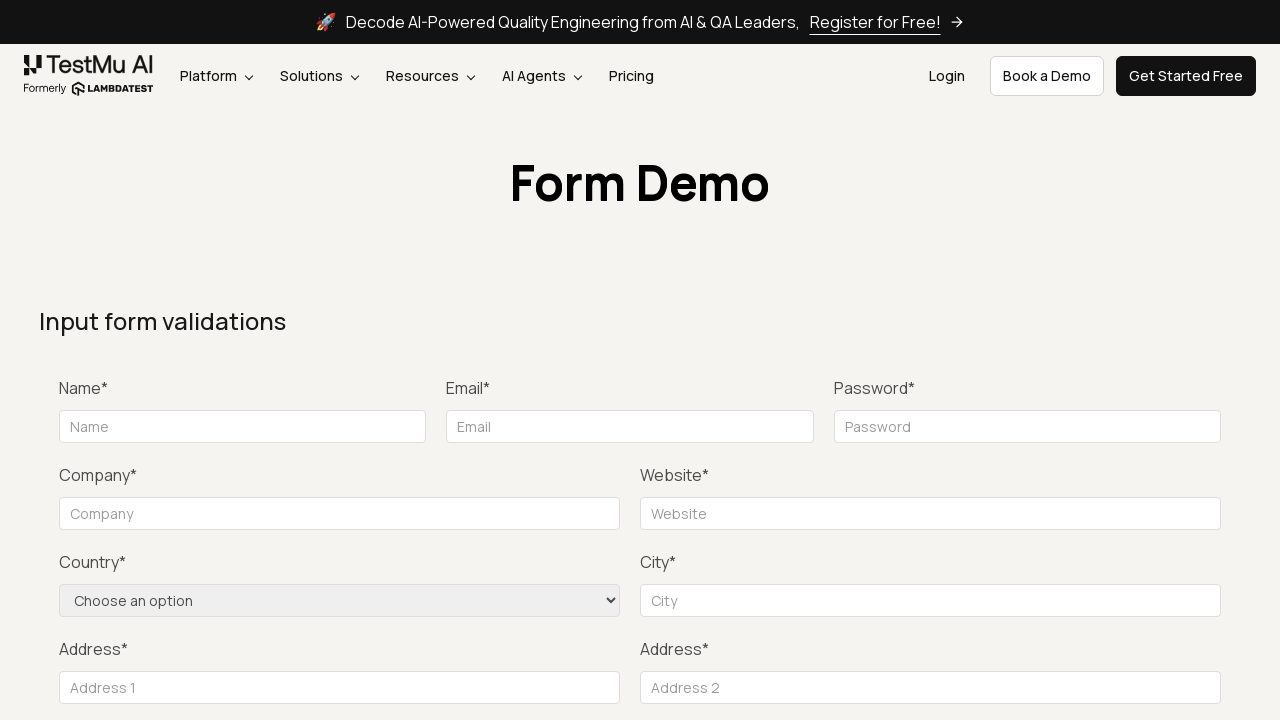

Submit button became visible
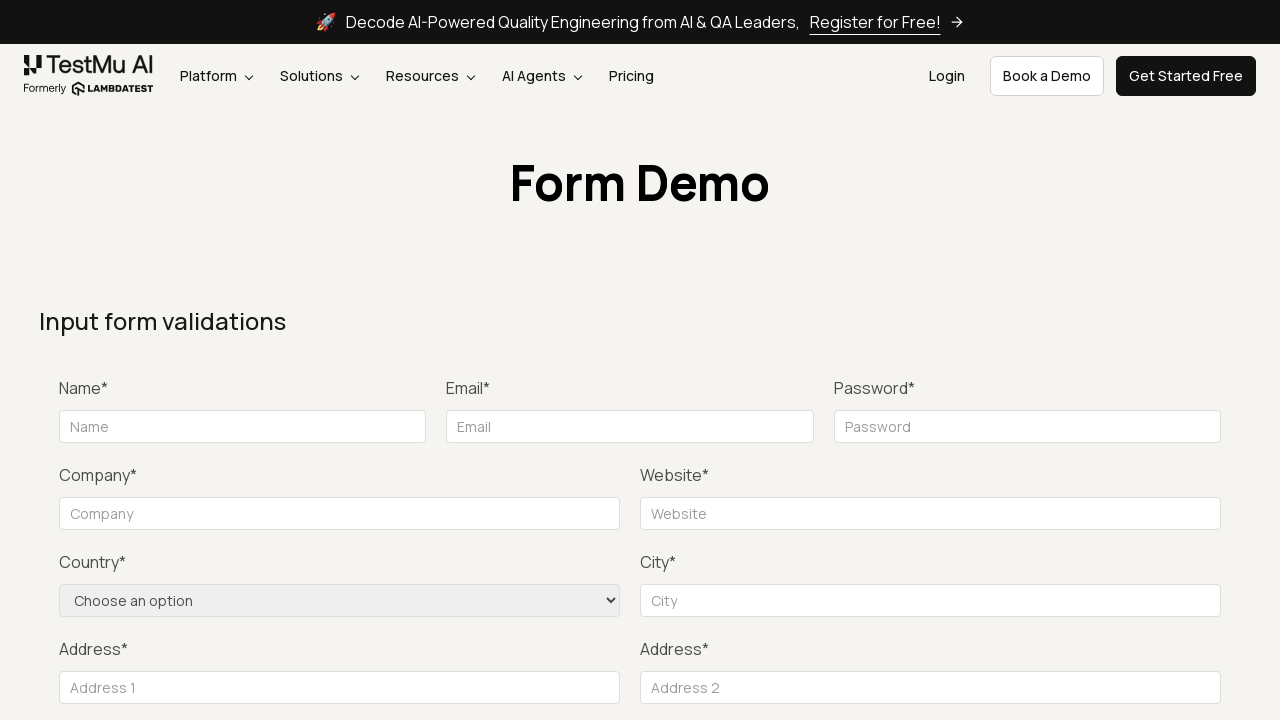

Clicked submit button to trigger form validation on empty form at (1131, 360) on xpath=//button[normalize-space()='Submit']
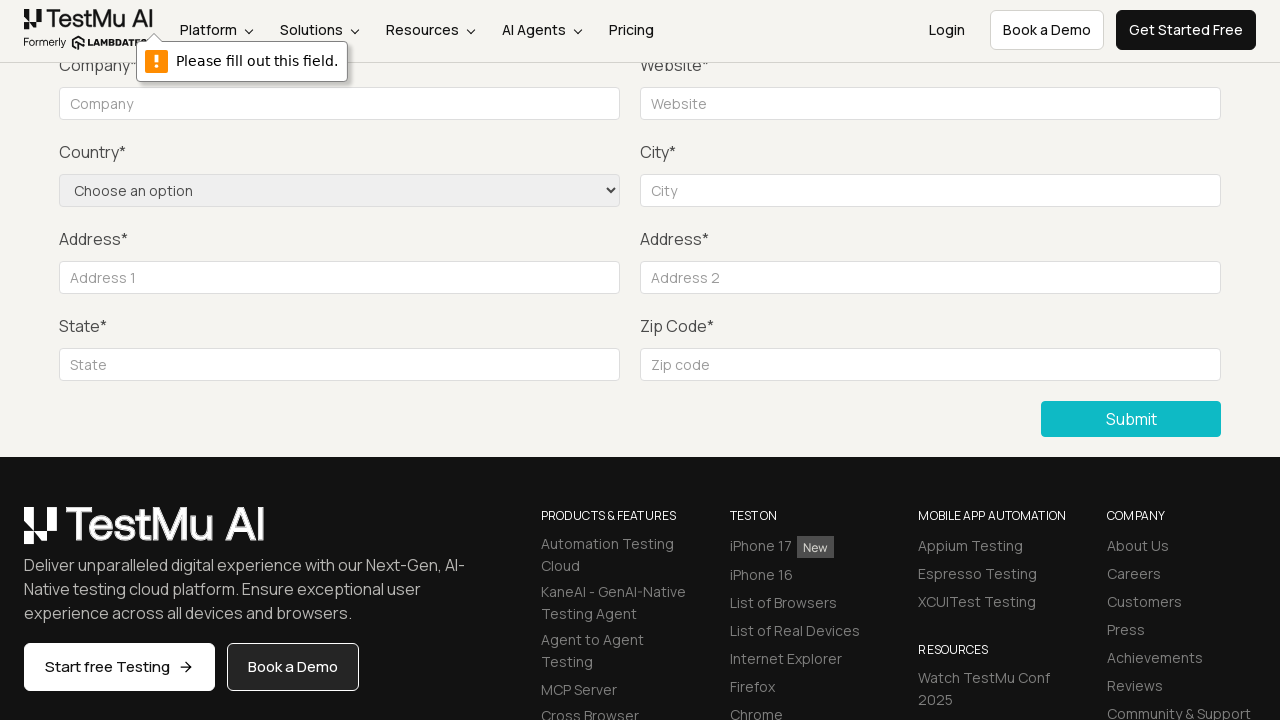

Filled in name field with 'Firstname' on input#name
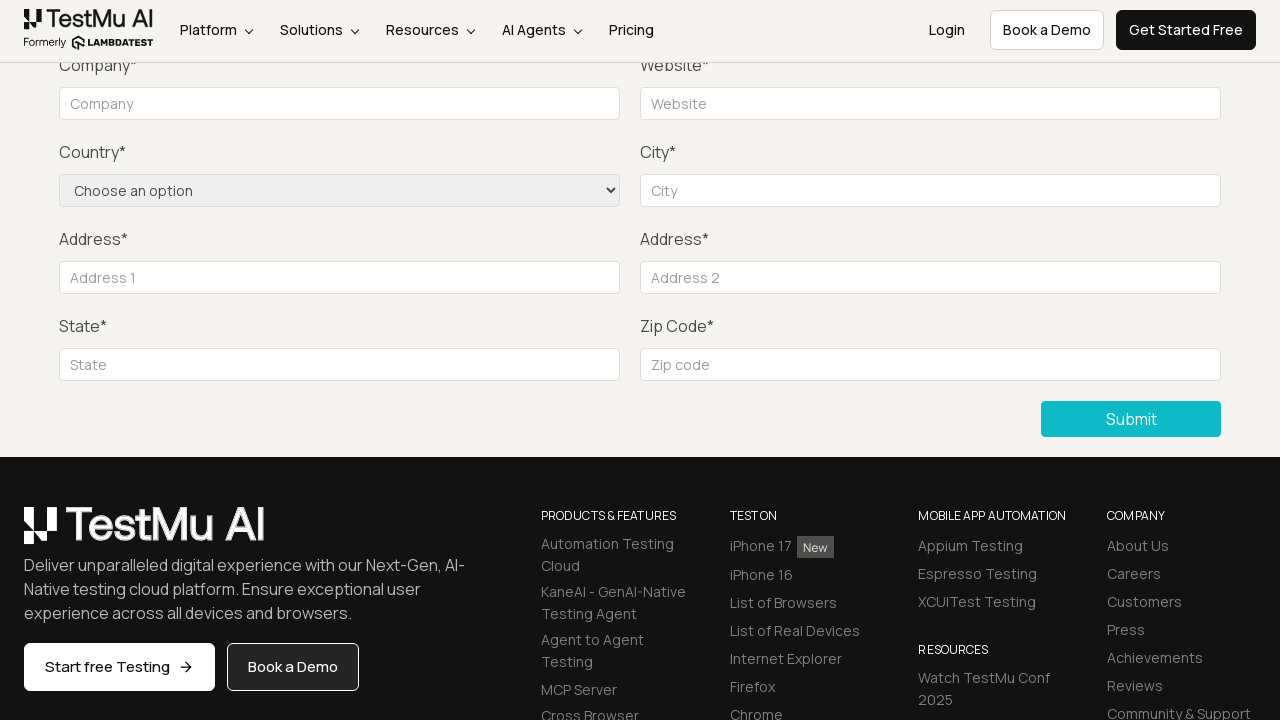

Filled in email field with 'test@test.com' on input#inputEmail4
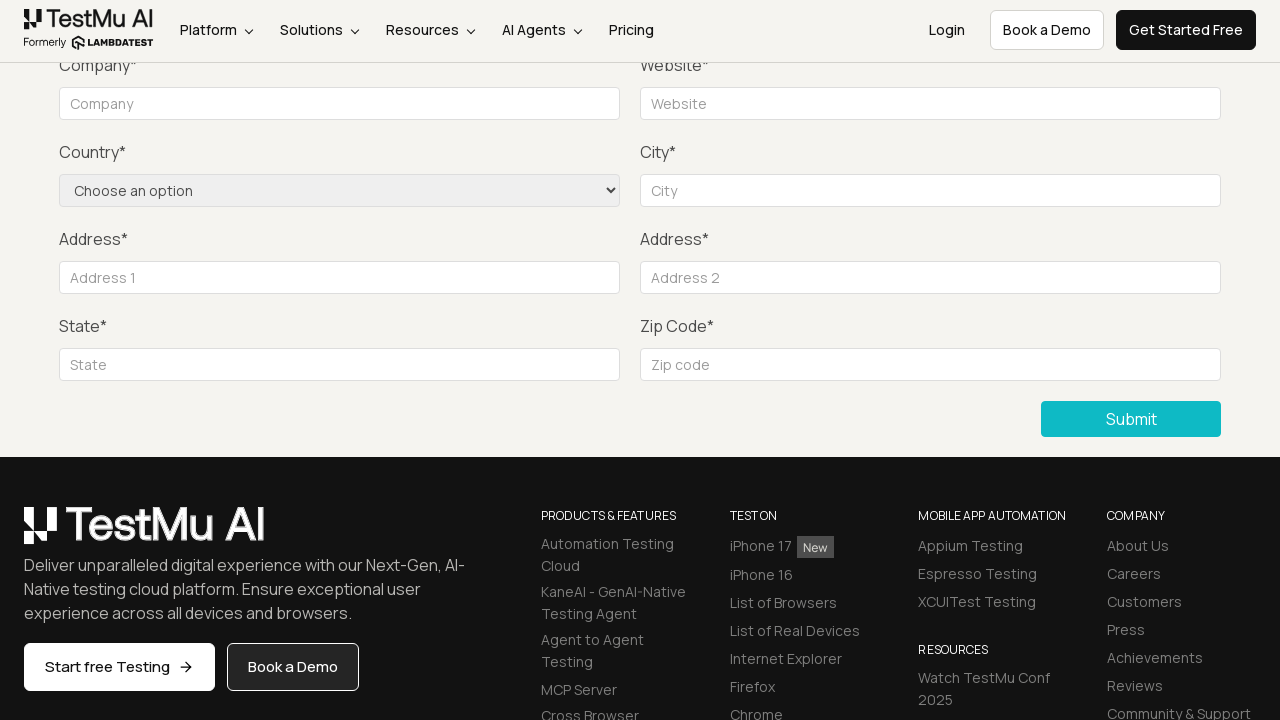

Filled in password field with 'TestPassword1' on input#inputPassword4
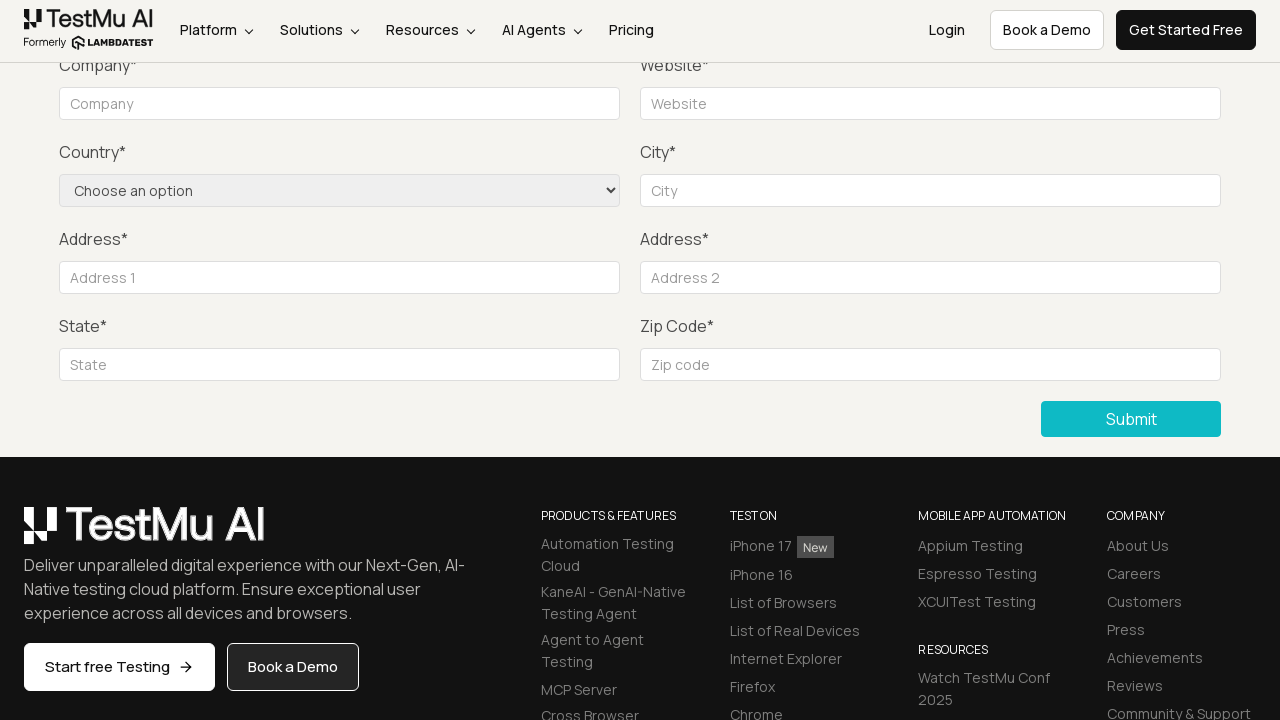

Filled in company field with 'ItestCompany' on input#company
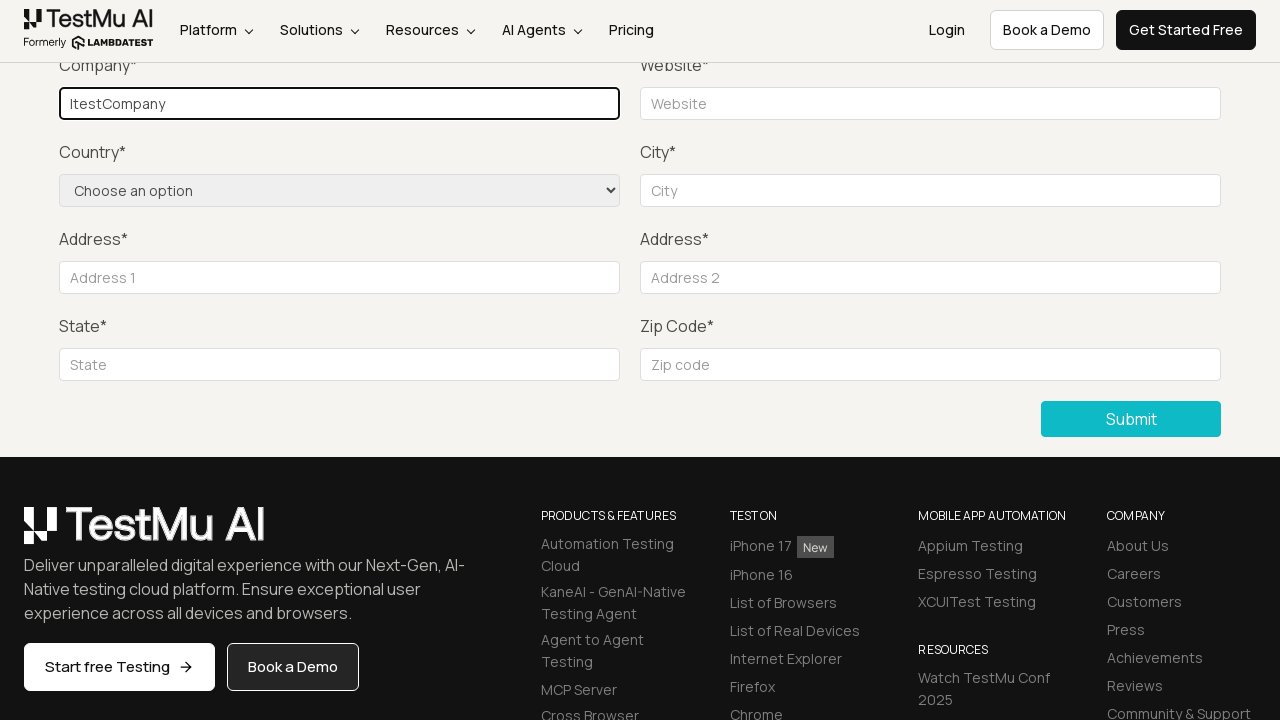

Filled in website field with 'www.ItestCompany.com' on input#websitename
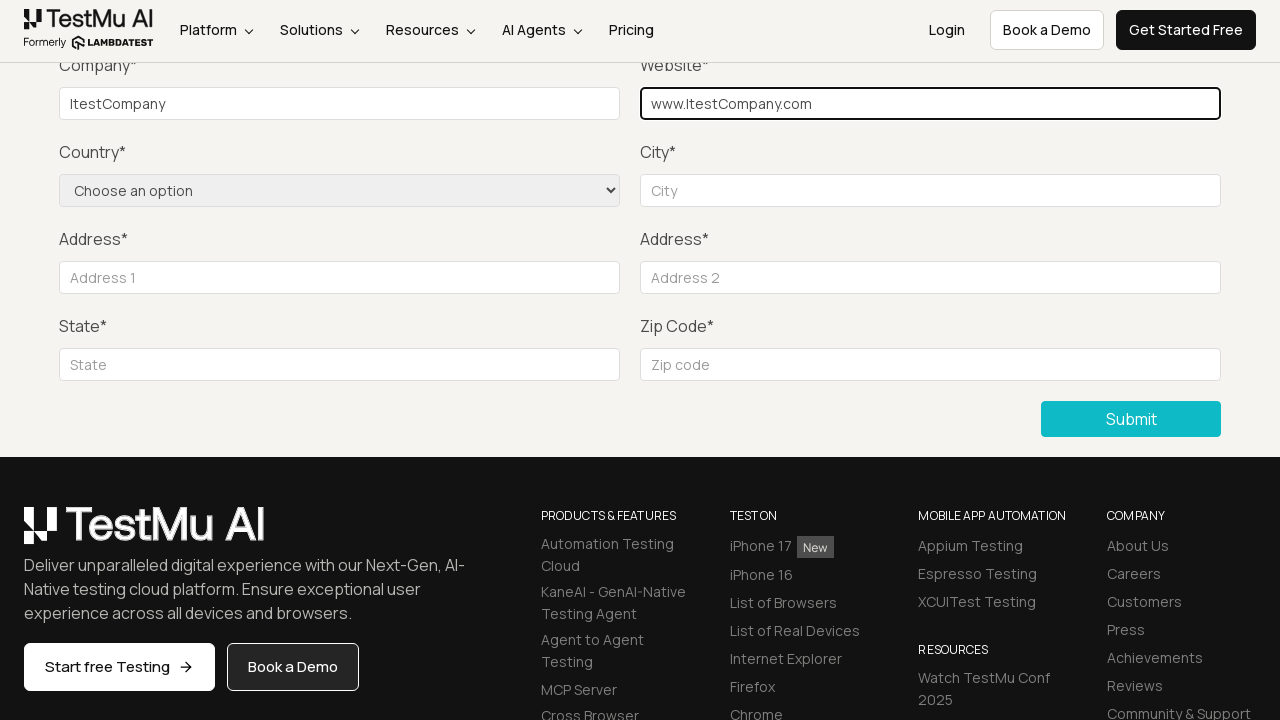

Selected 'United States' from country dropdown on select[name='country']
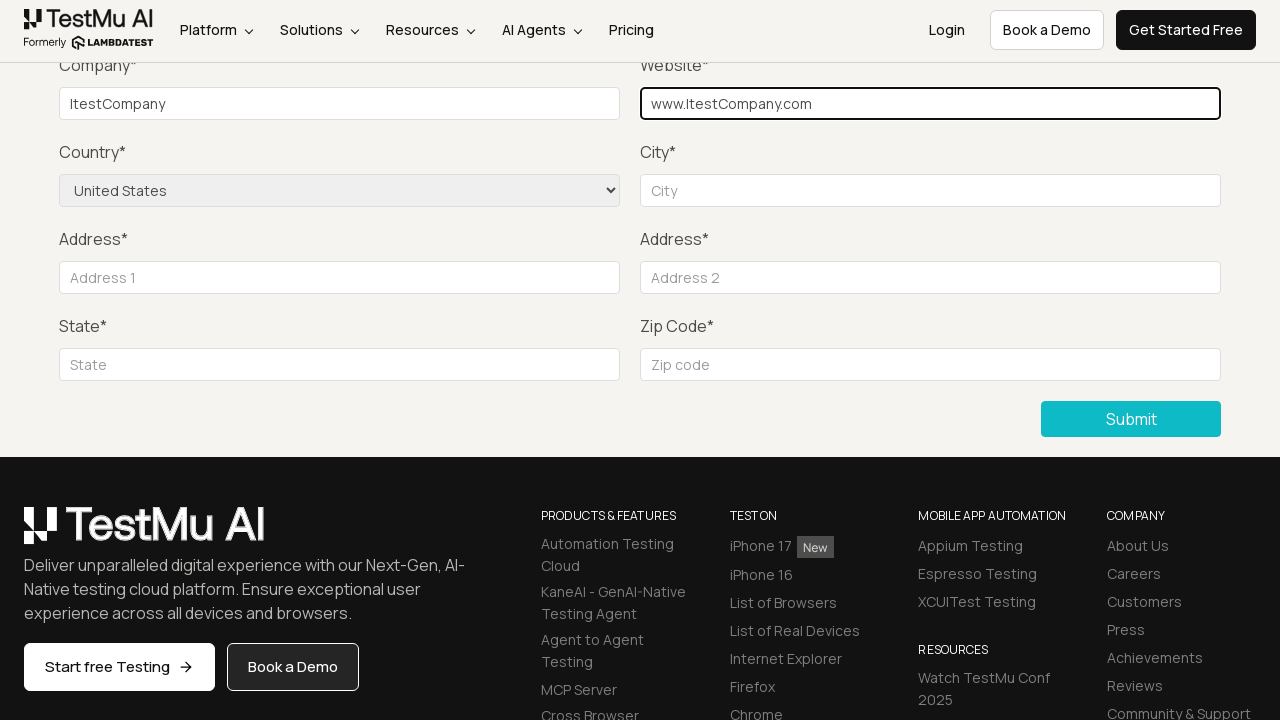

Filled in city field with 'Pittsburgh' on input#inputCity
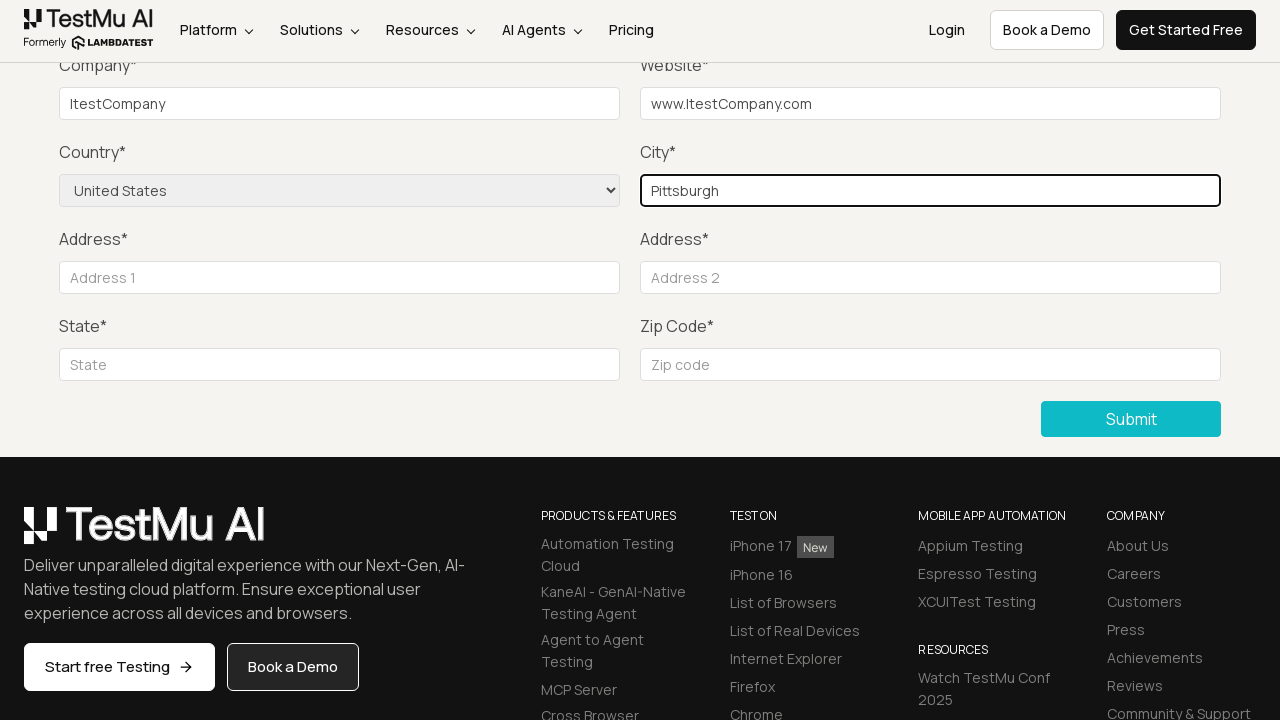

Filled in address 1 field with 'Greentree Rd.' on input#inputAddress1
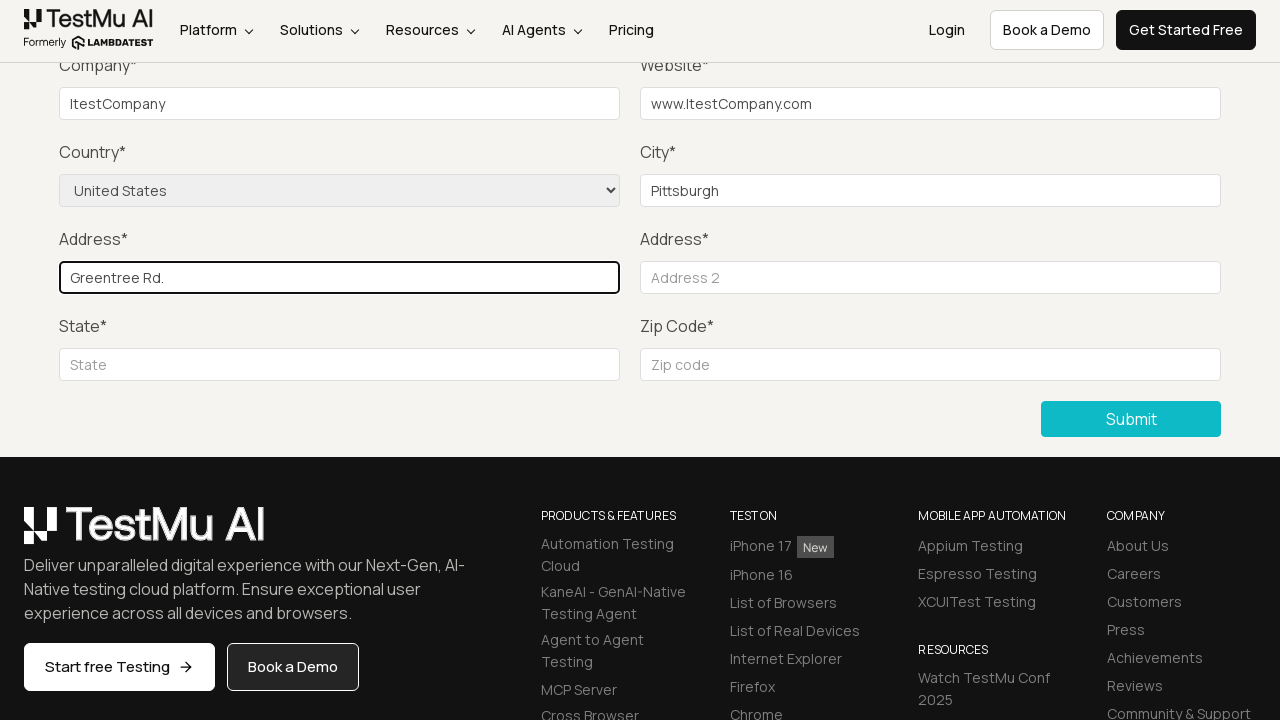

Filled in address 2 field with '1200' on input#inputAddress2
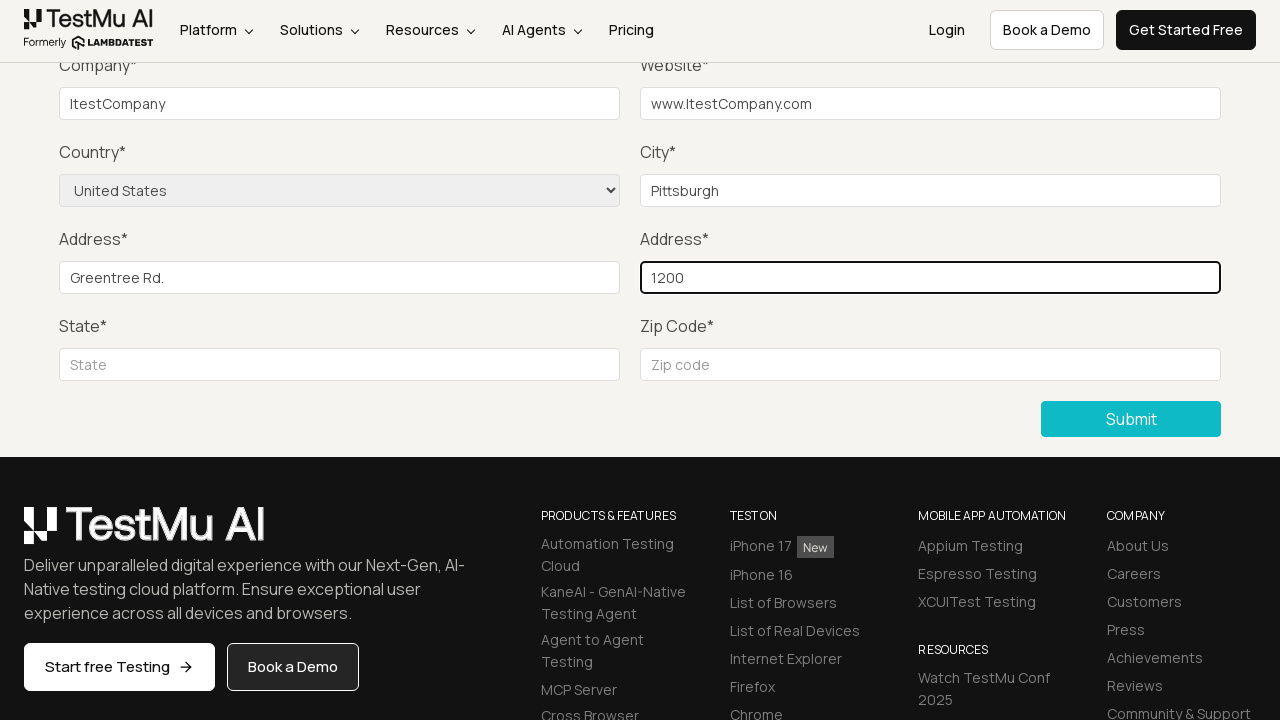

Filled in state field with 'PA' on input#inputState
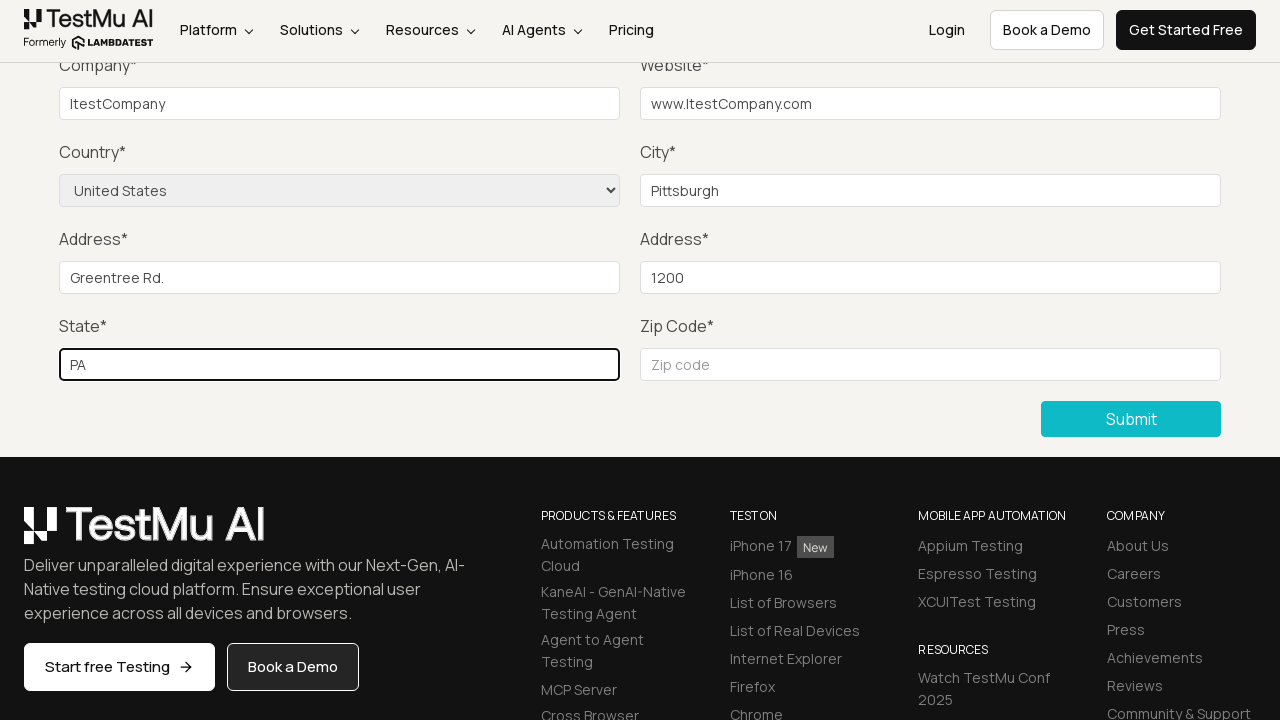

Filled in zip field with '15220' on input#inputZip
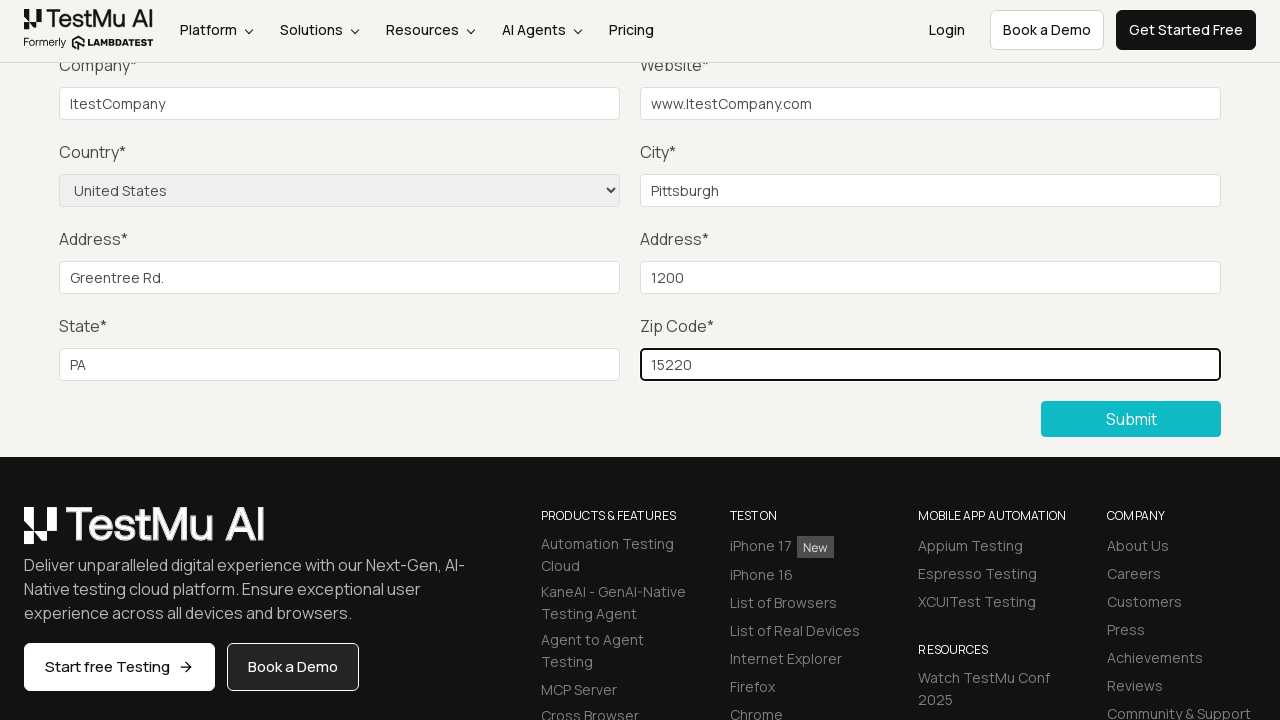

Clicked submit button to submit completed form at (1131, 419) on xpath=//button[normalize-space()='Submit']
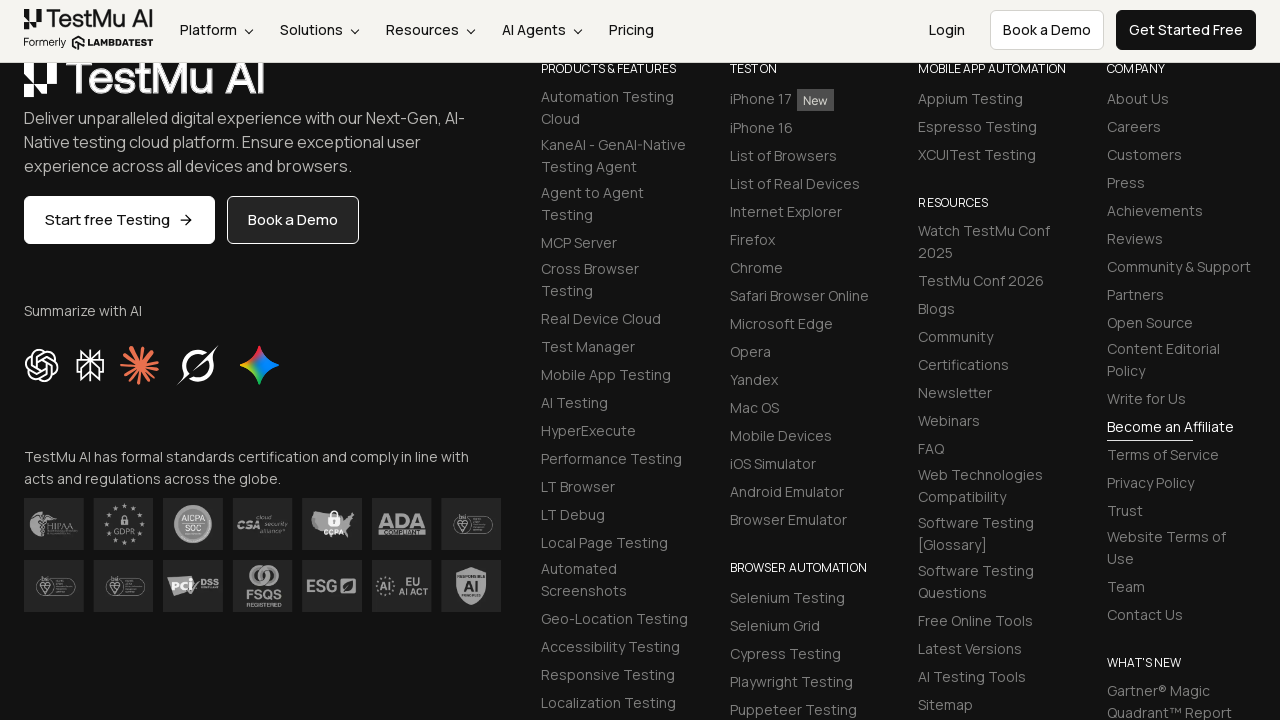

Success message appeared
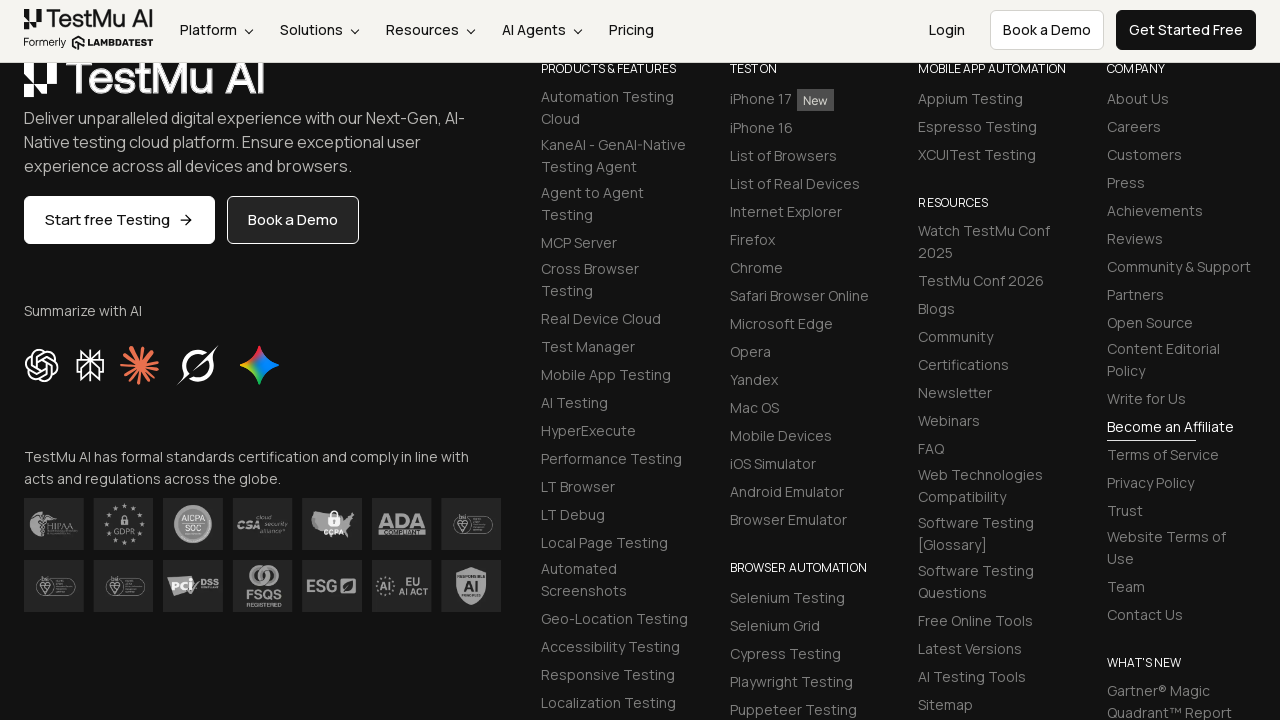

Retrieved success message text
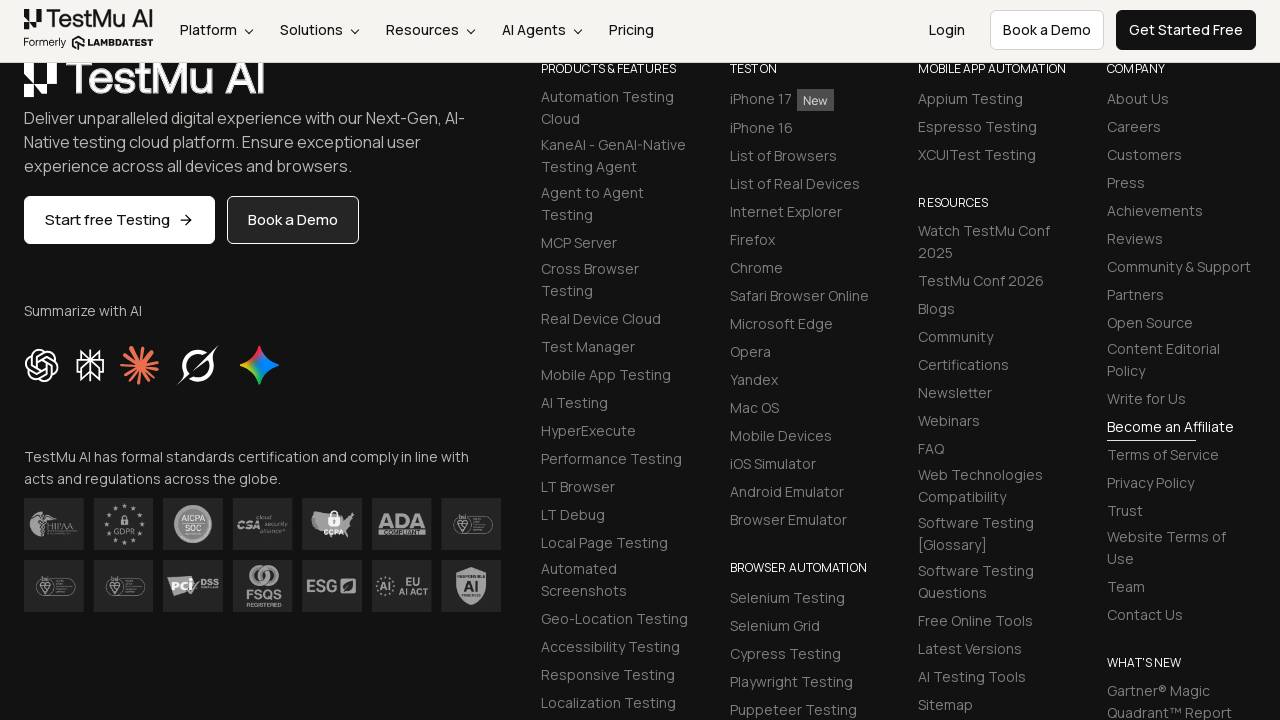

Verified success message matches expected text
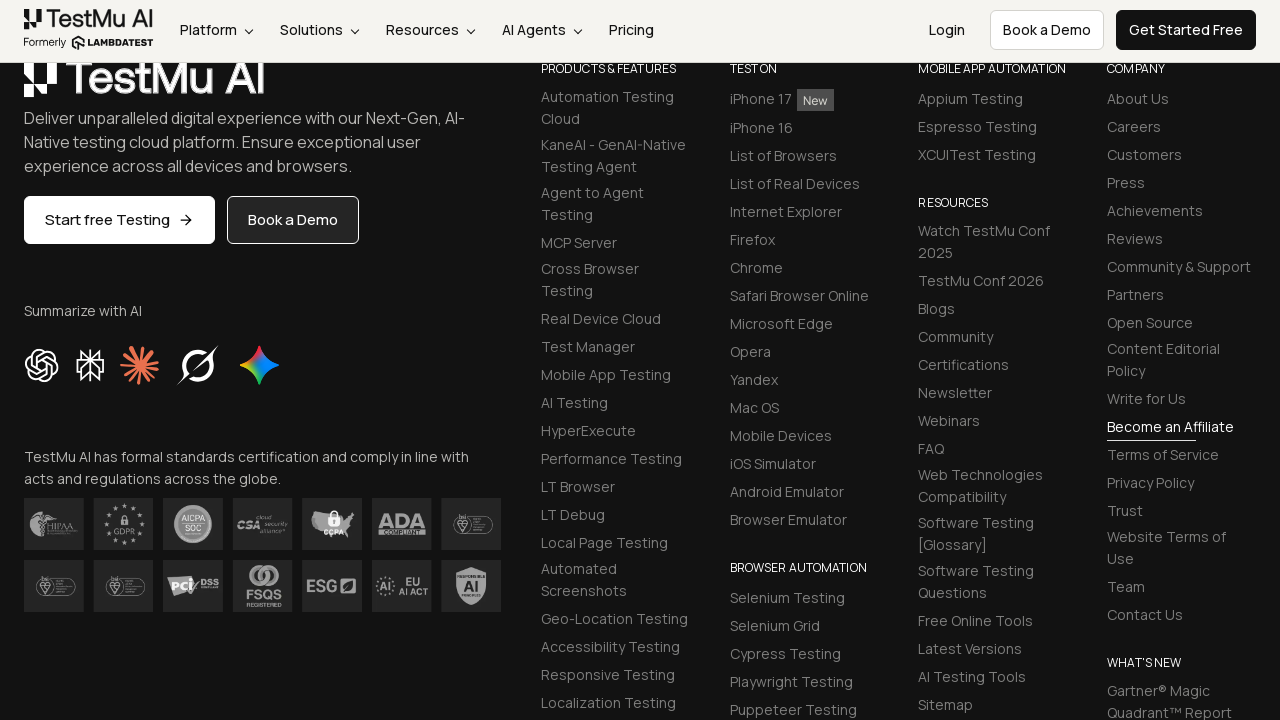

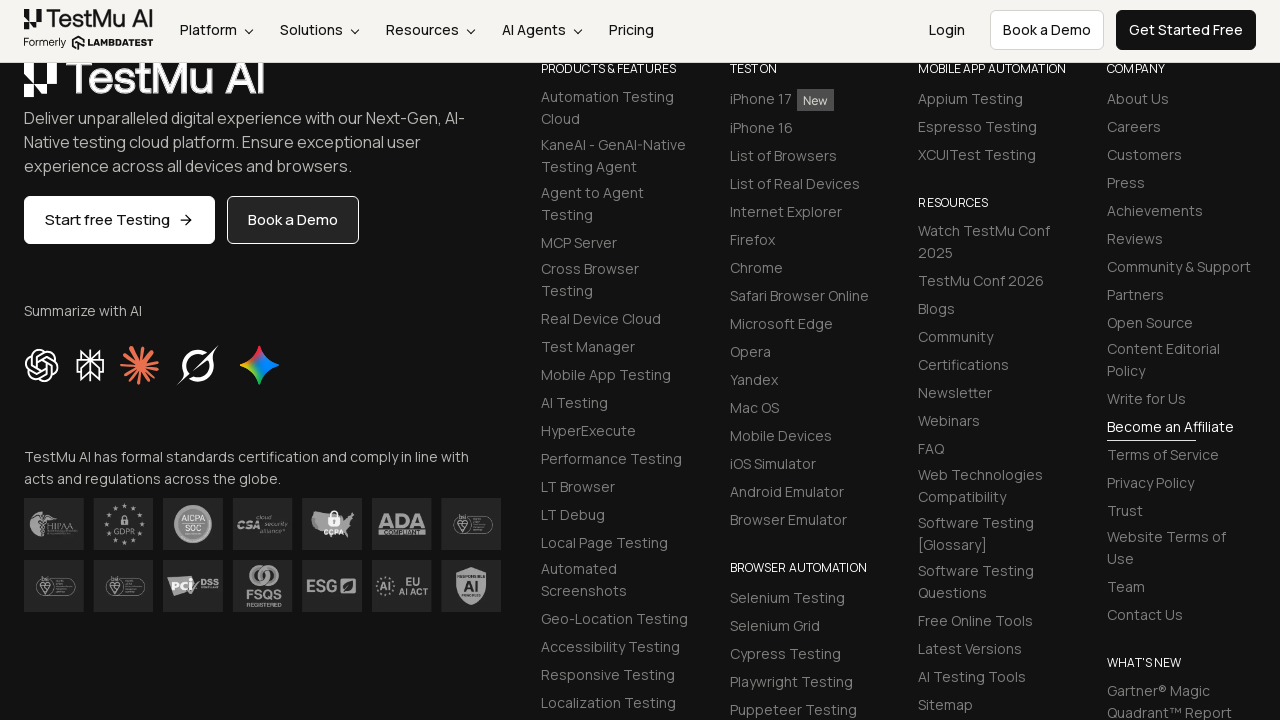